Tests that the confirmation message contains the correct thank you text after subscribing

Starting URL: https://shimmering-hamster-bbee86.netlify.app/

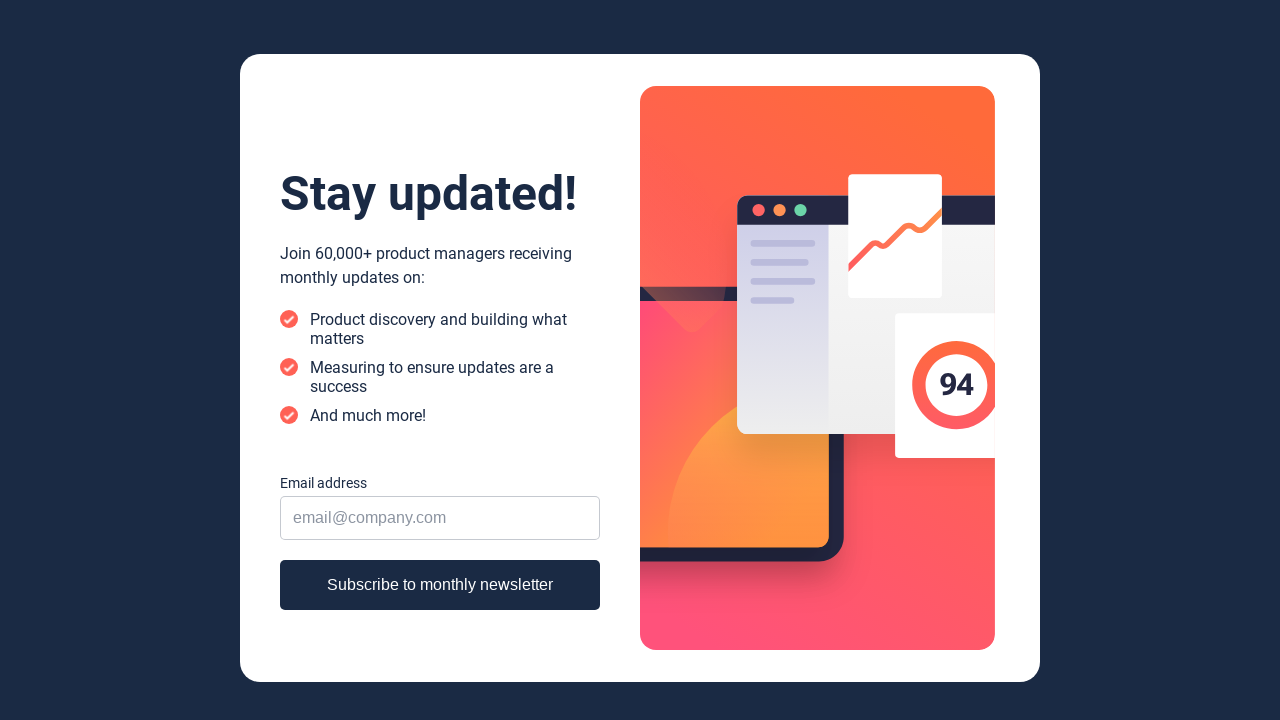

Filled email input with 'happy_reader@example.com' on input[type='email']
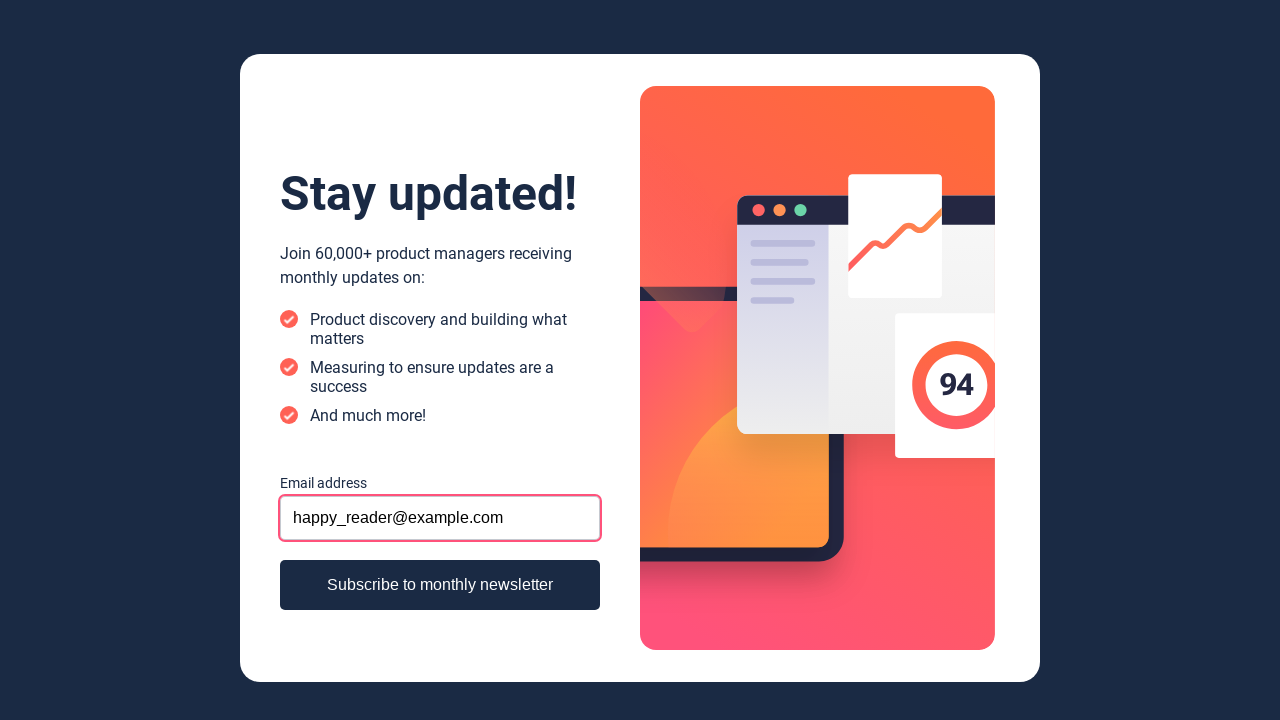

Clicked subscribe button at (440, 585) on button:has-text('Subscribe'), input[type='submit'], button[type='submit']
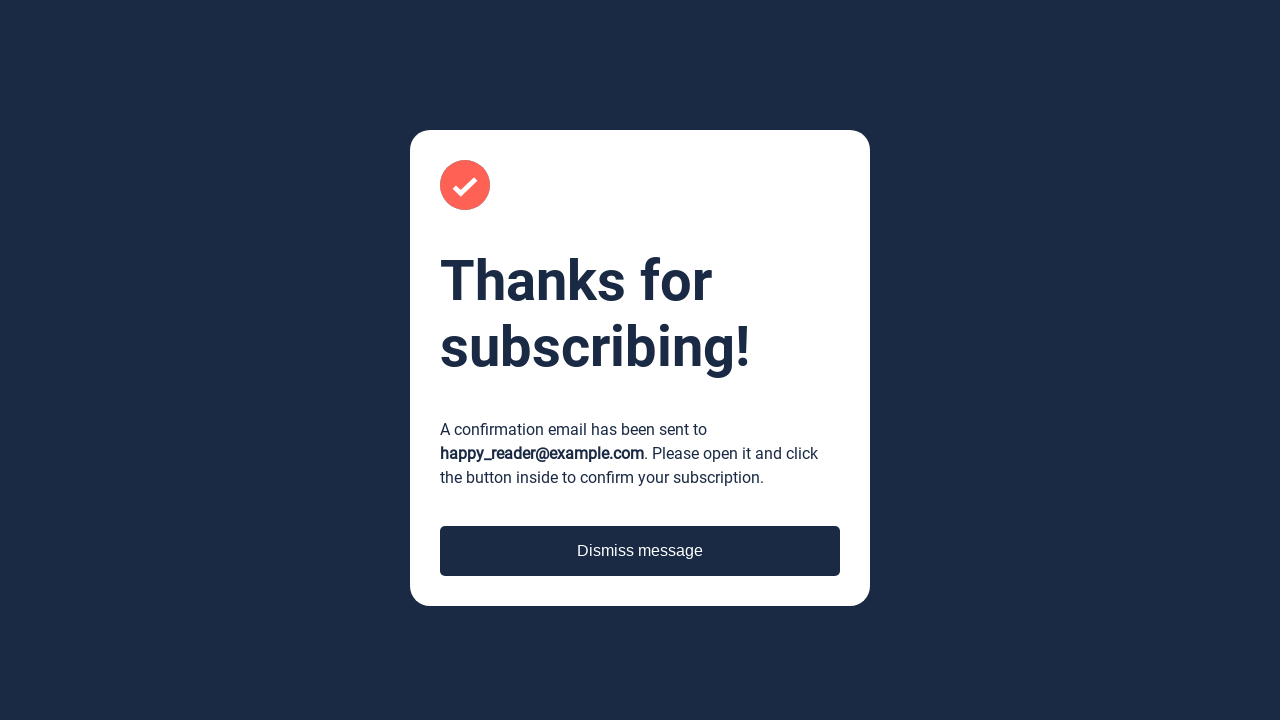

Confirmation message 'Thanks for subscribing!' appeared
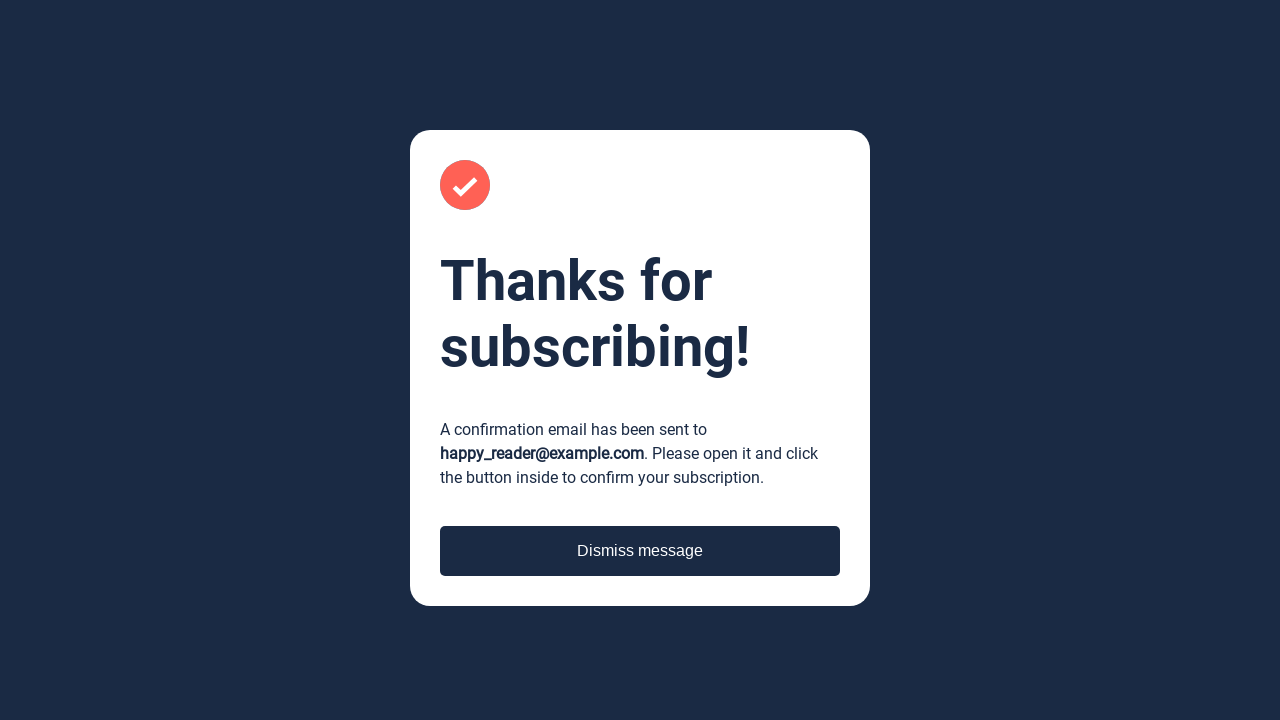

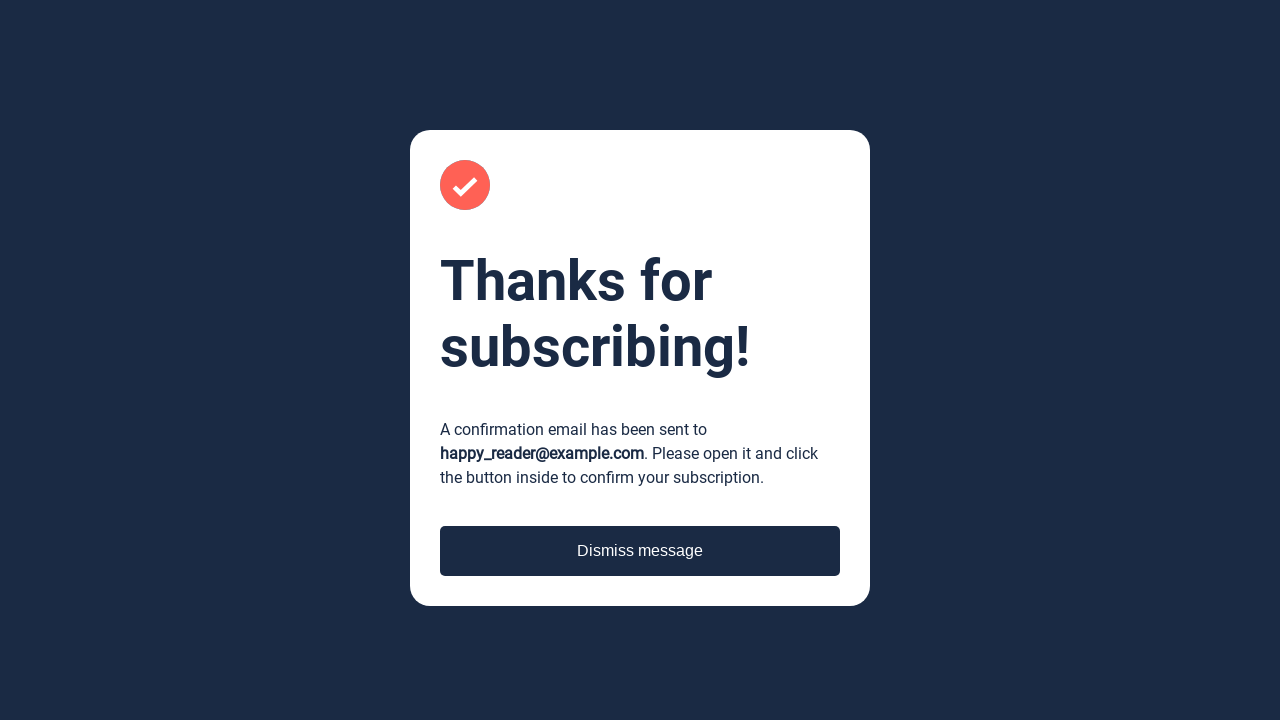